Tests the search functionality by searching for "YONEX" products and verifying results contain the search term, then searches for a non-existent product "Gesundheit" to verify the no results message is displayed

Starting URL: https://crio-qkart-frontend-qa.vercel.app/

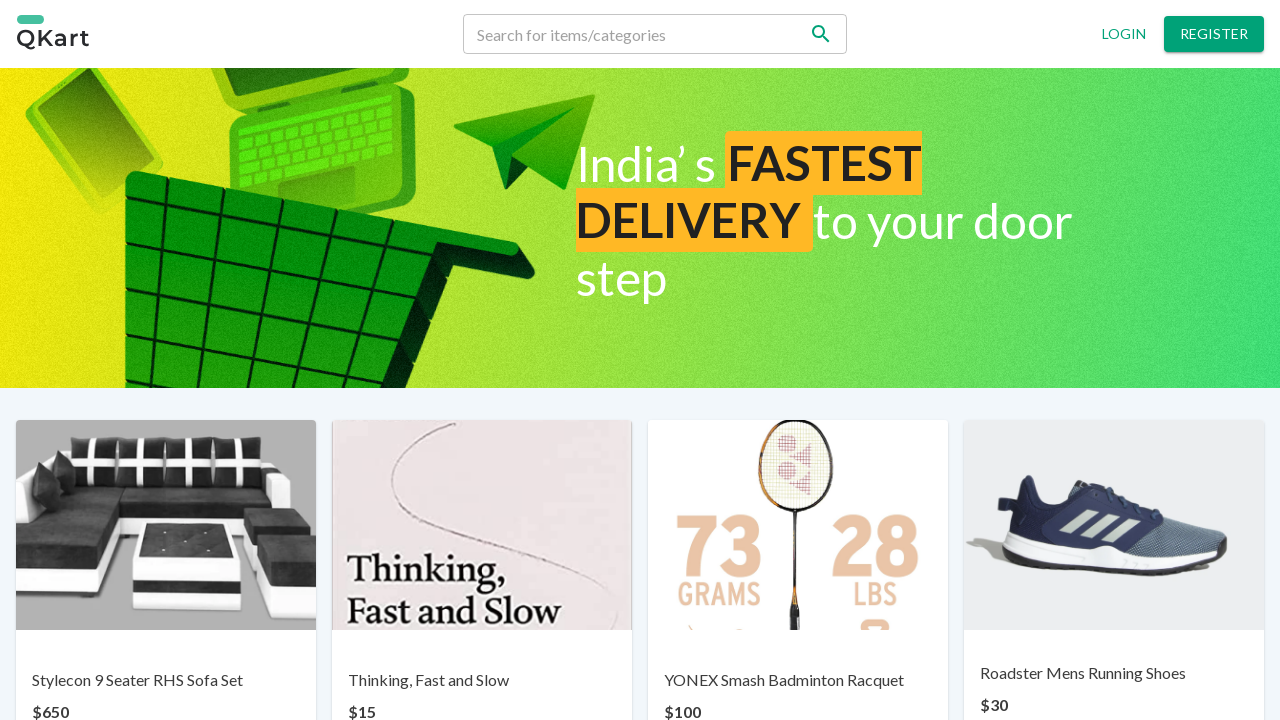

Filled search field with 'YONEX' on input[name='search']
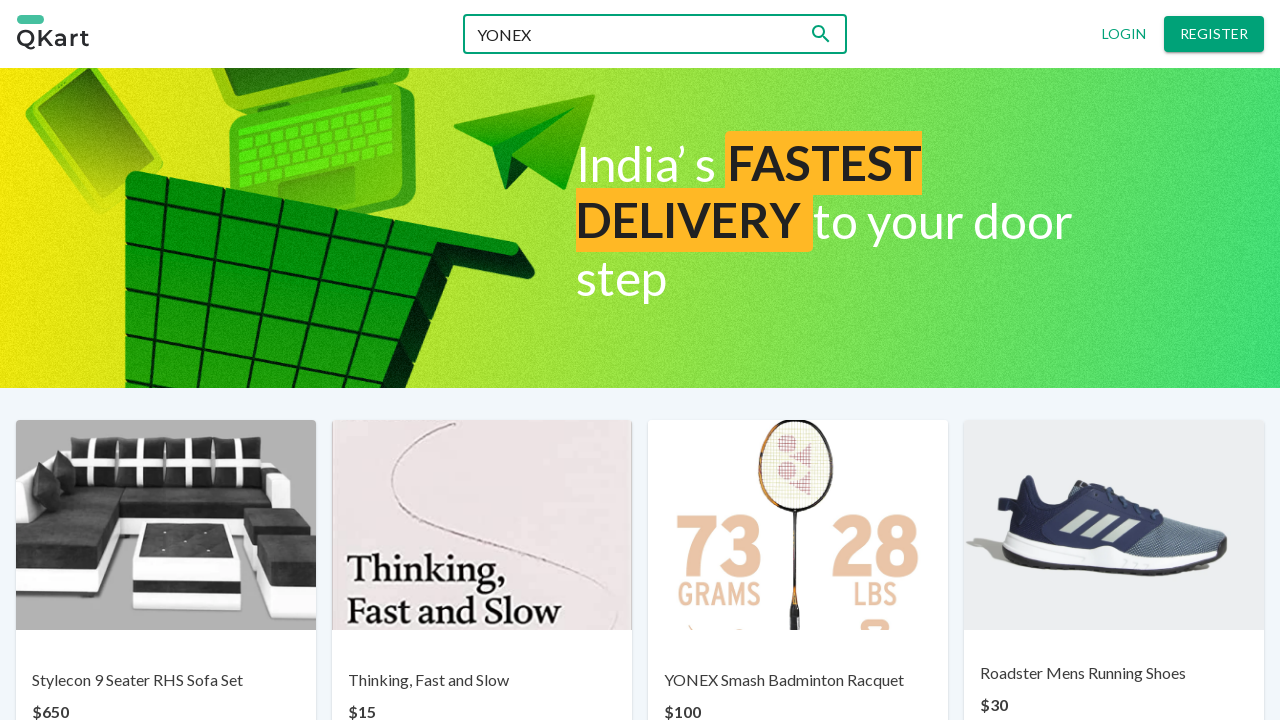

Pressed Enter to search for YONEX products
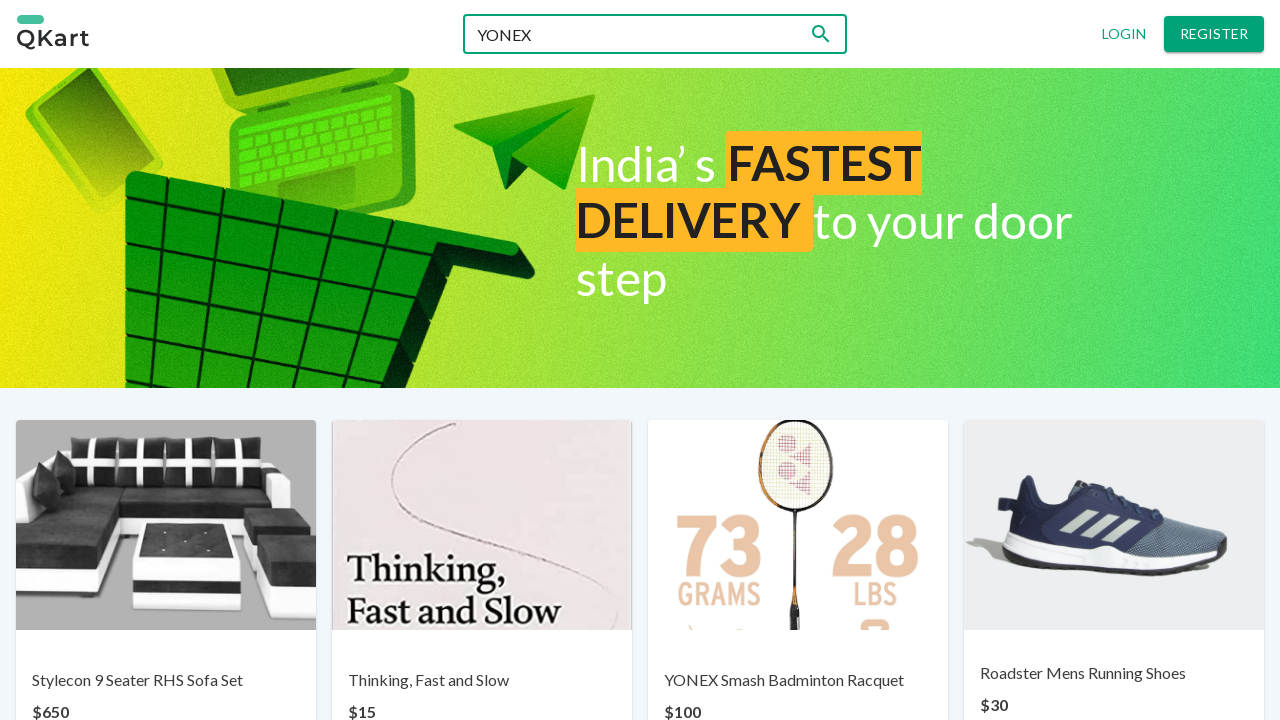

YONEX search results loaded
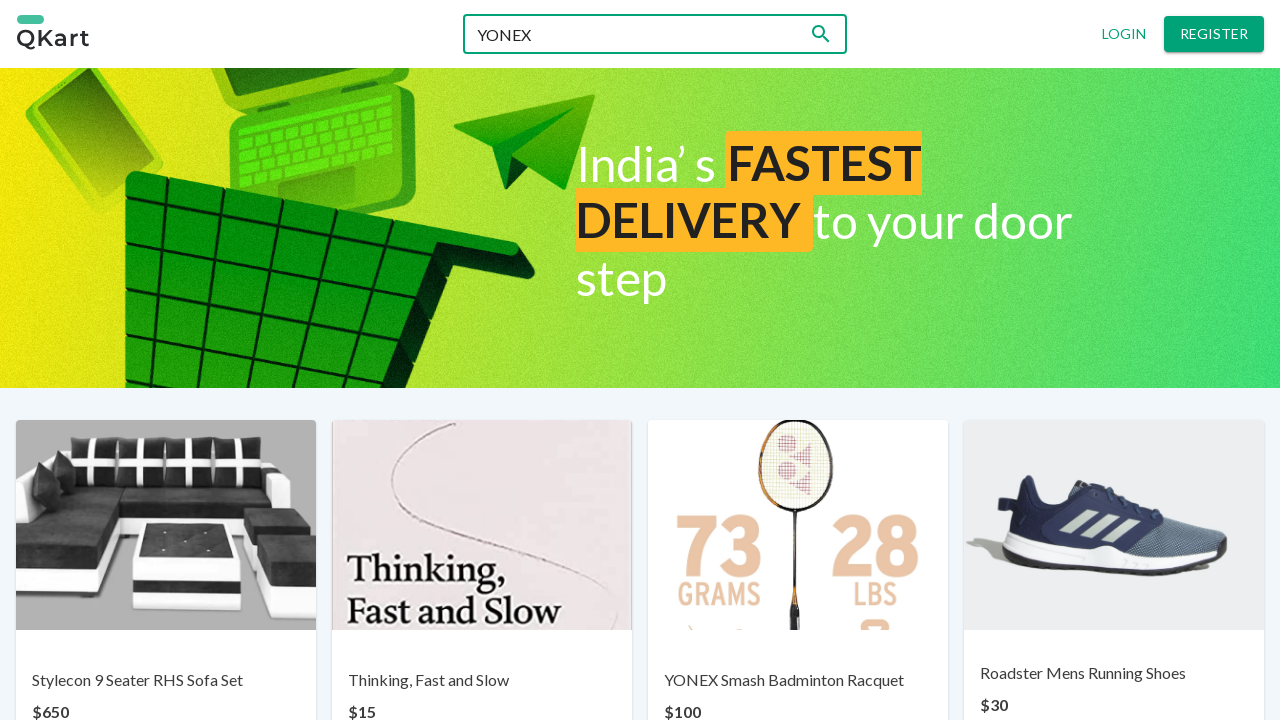

Retrieved 1 search result cards for YONEX
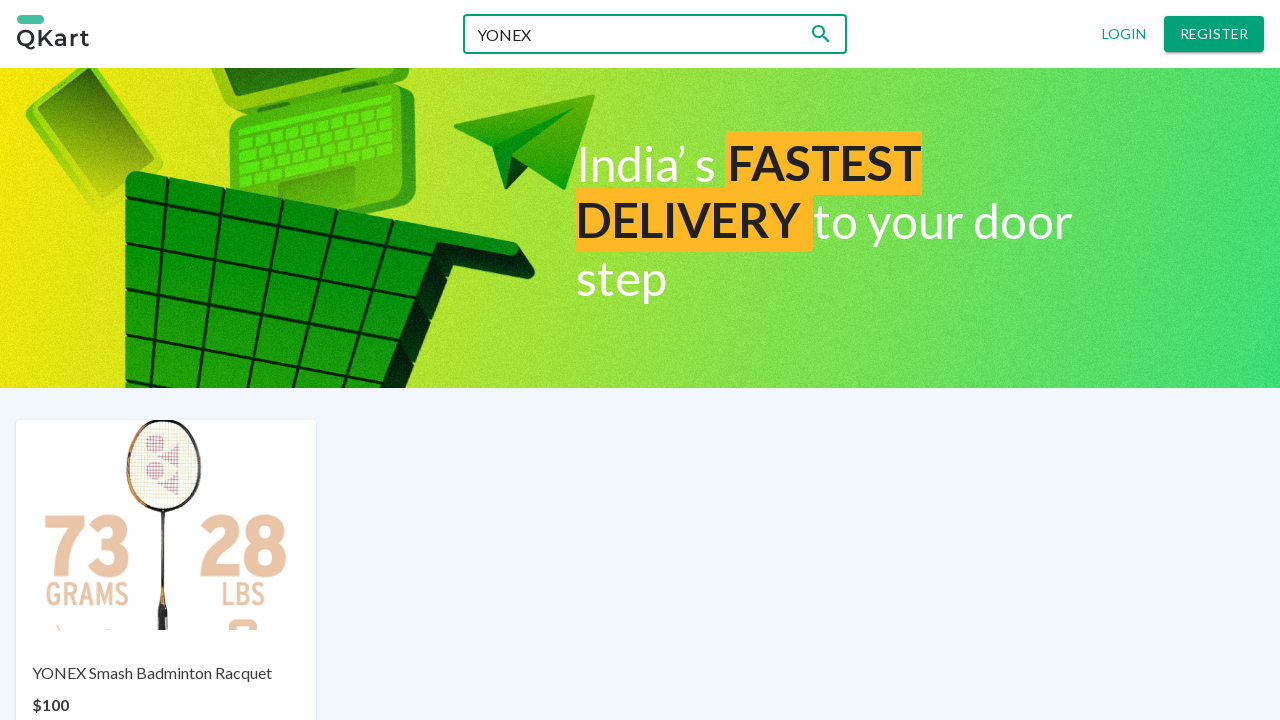

Verified that YONEX search results contain products
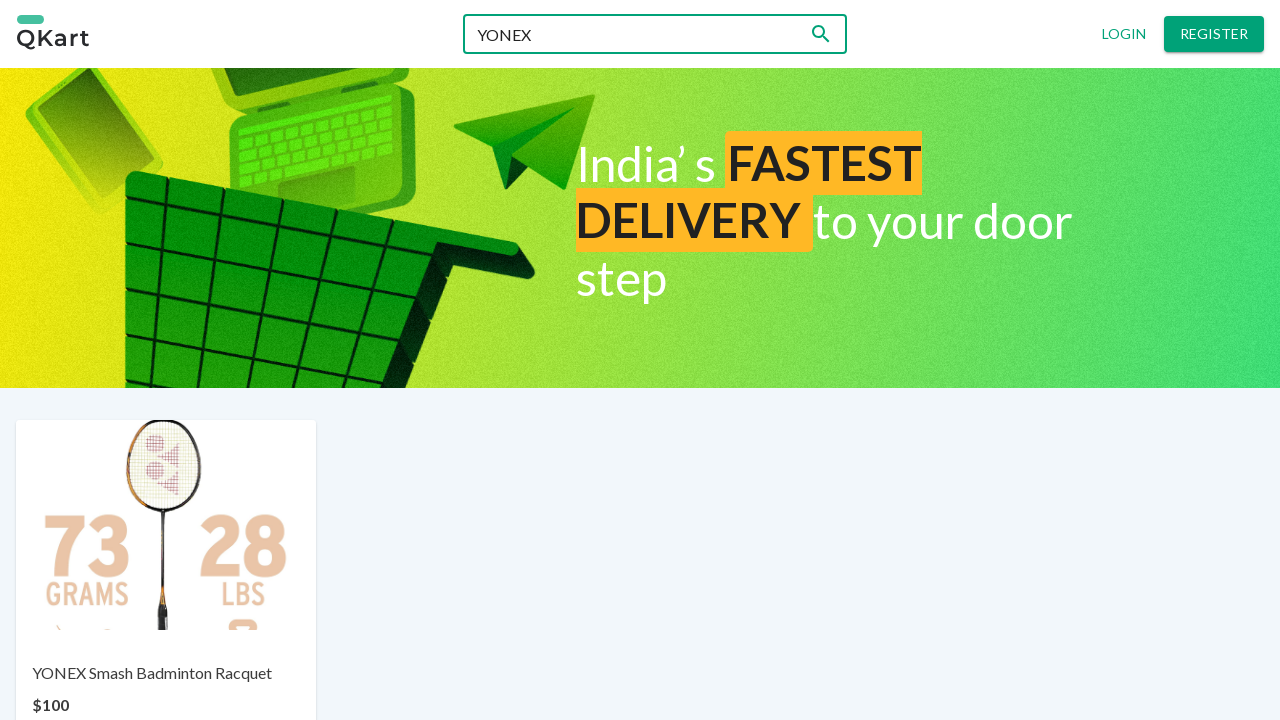

Filled search field with non-existent product 'Gesundheit' on input[name='search']
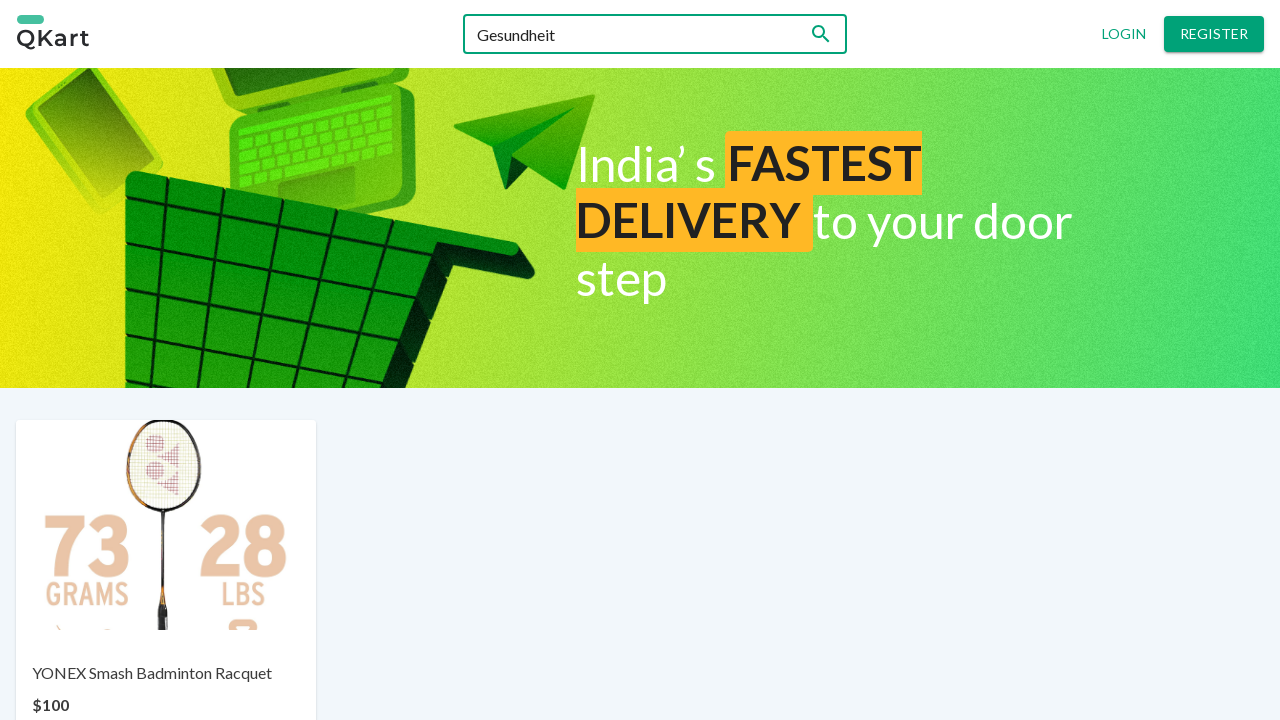

Pressed Enter to search for Gesundheit
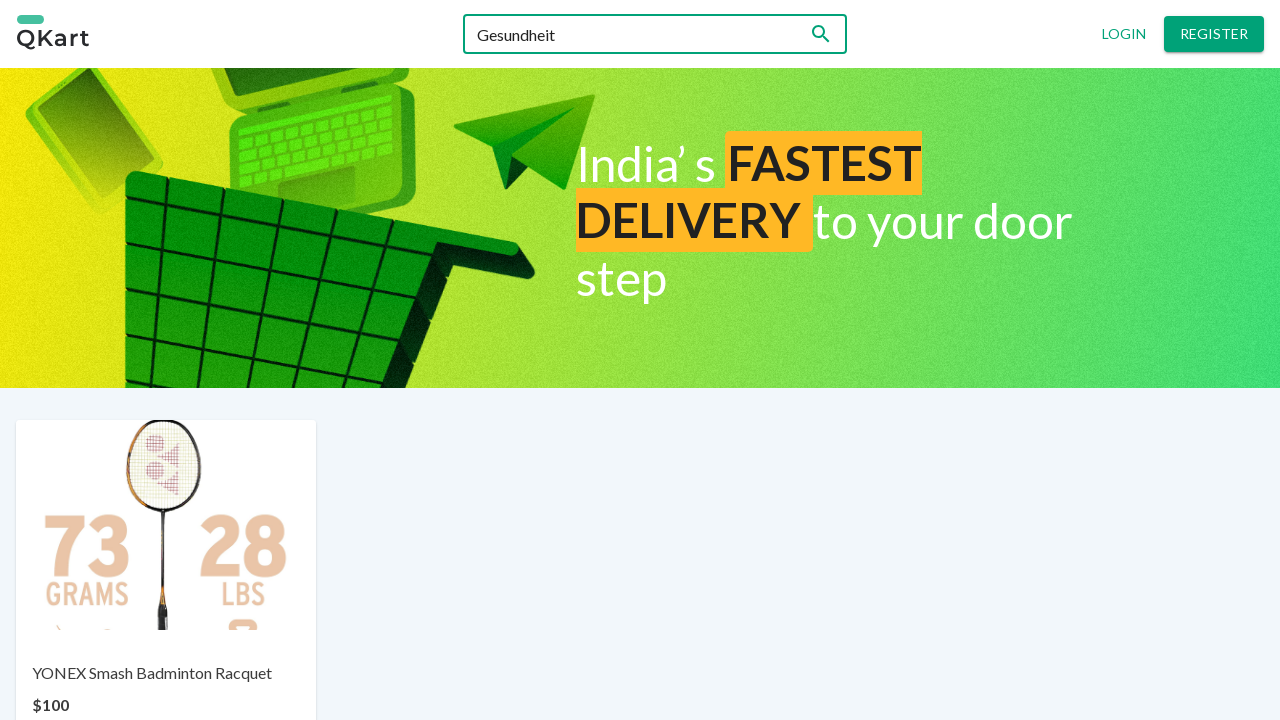

Verified 'No products found' message displayed for non-existent product
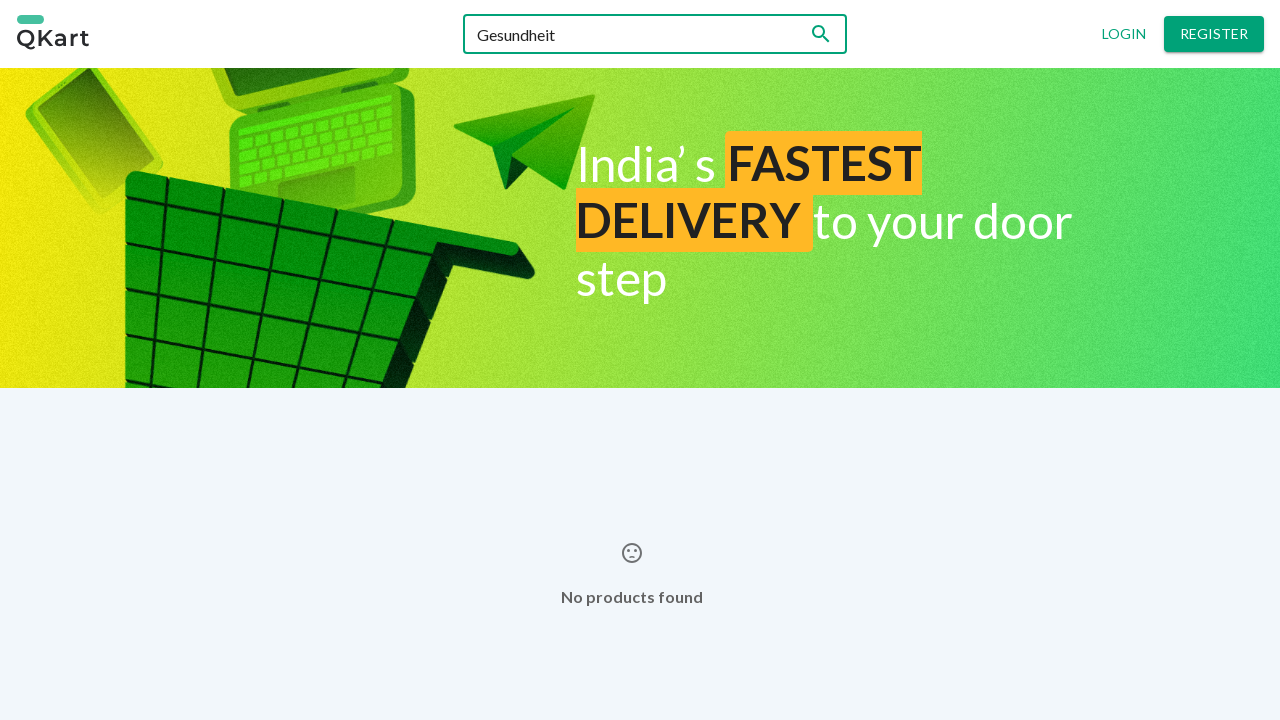

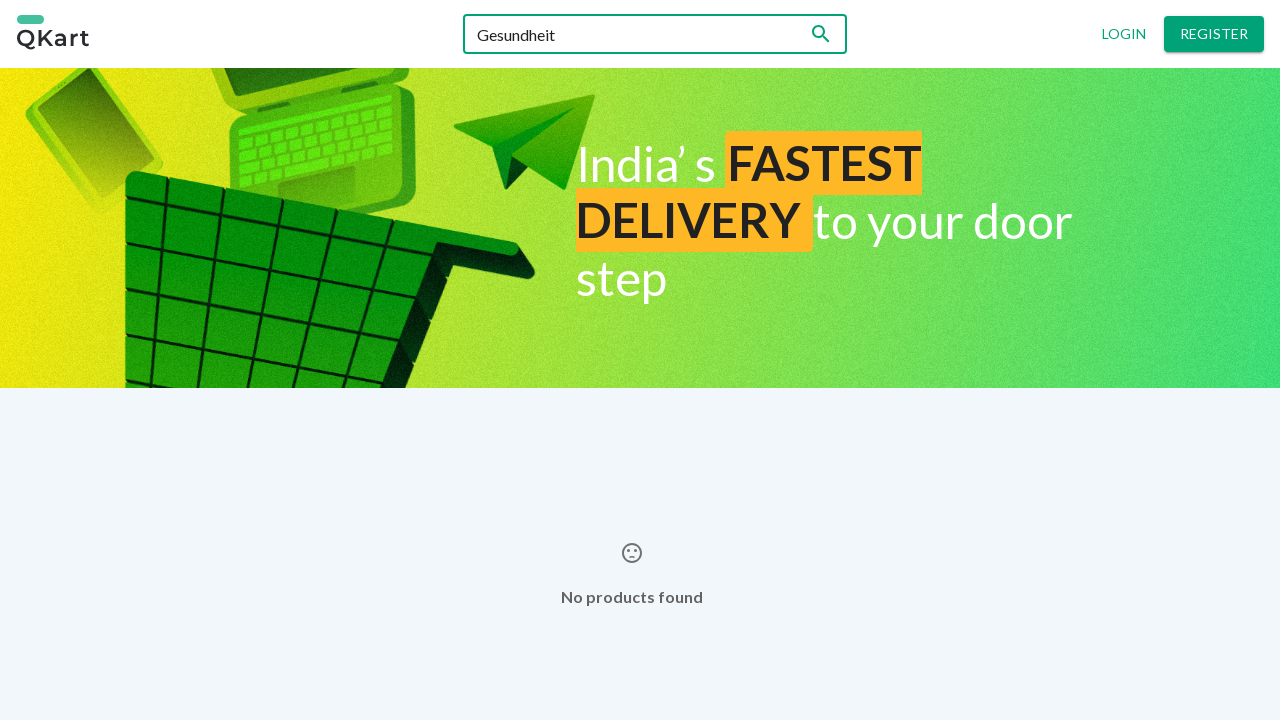